Tests form filling using various locator strategies including label, title, placeholder, and role selectors.

Starting URL: https://zimaev.github.io/text_input/

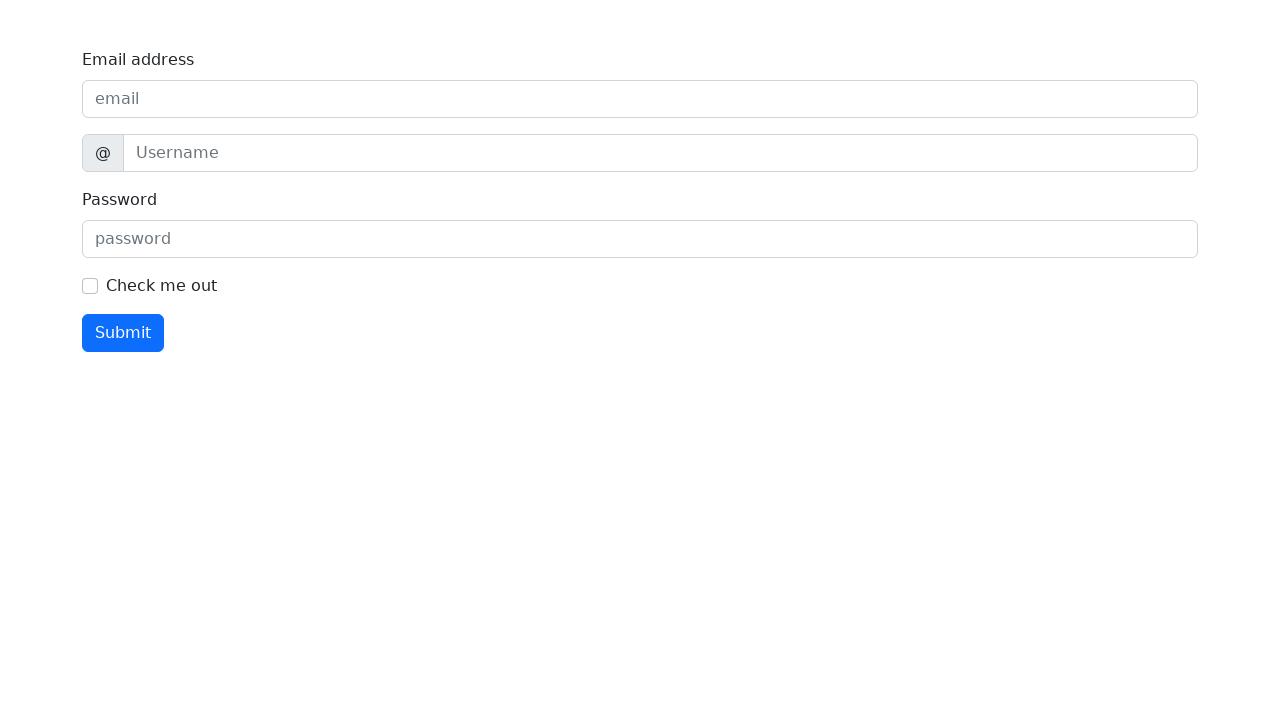

Filled email field with 'qa@example.com' using label locator on internal:label="Email address"i
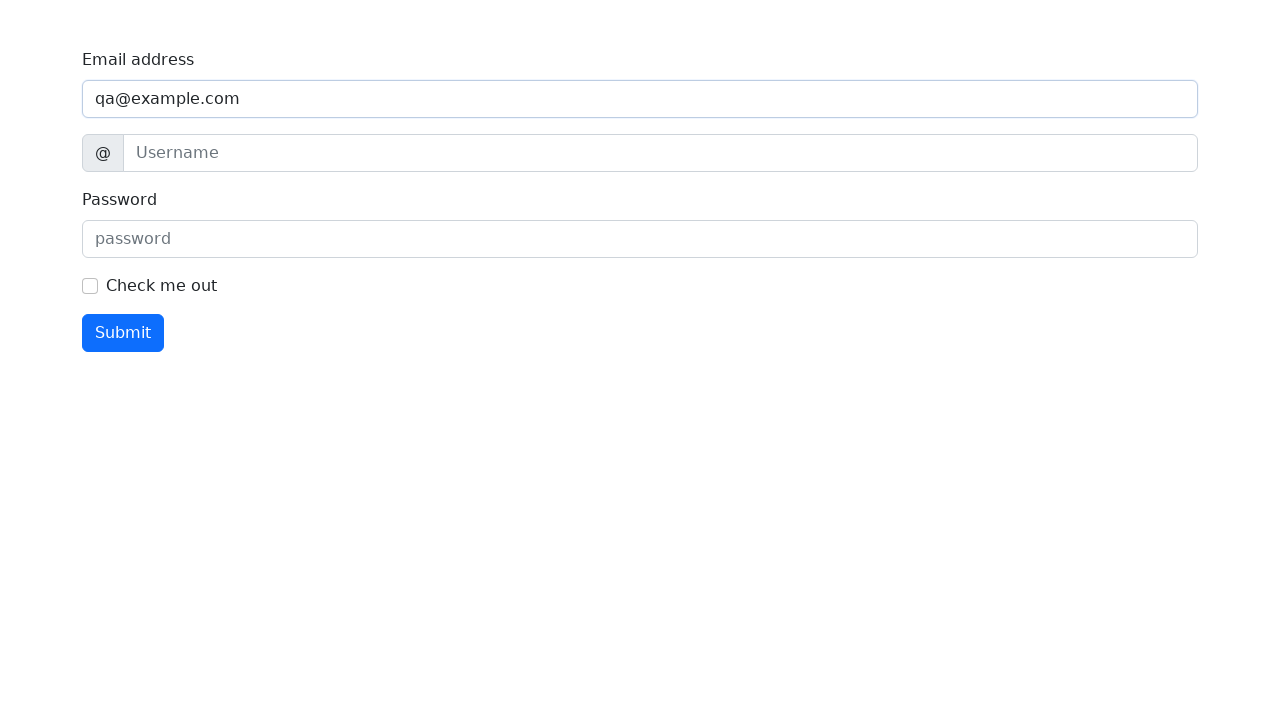

Filled username field with 'Anton' using title locator on internal:attr=[title="username"i]
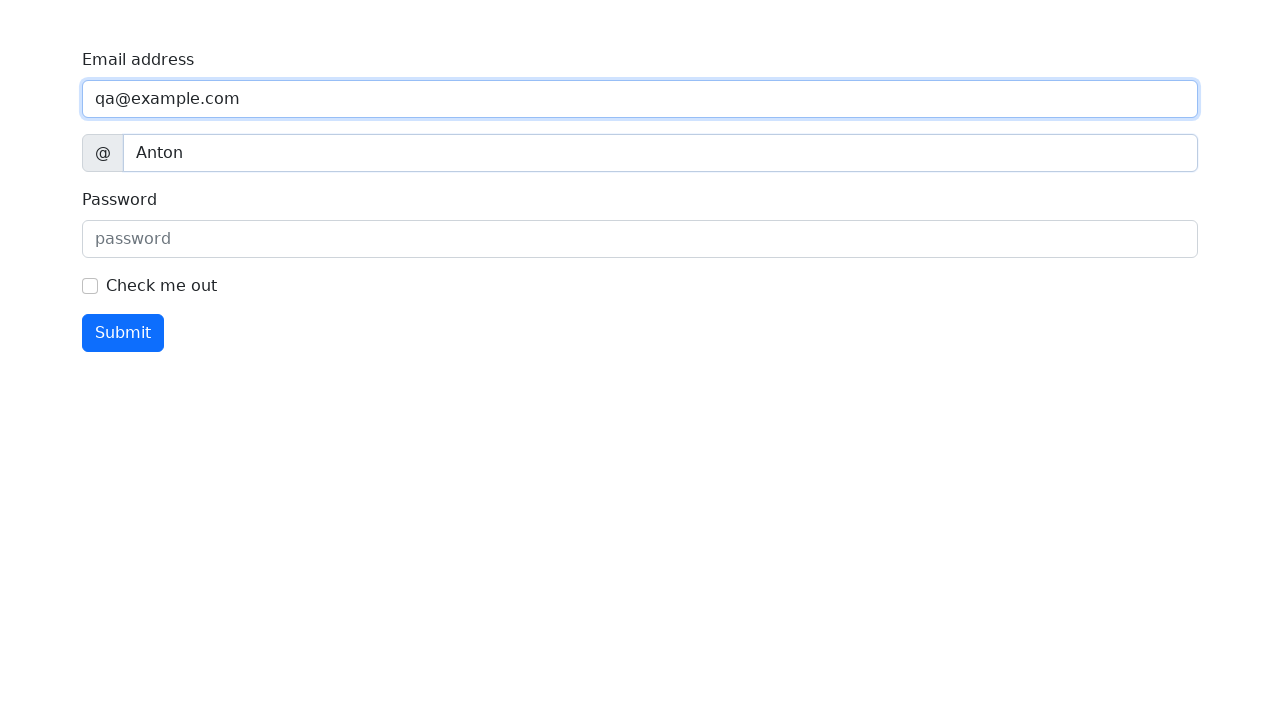

Filled password field with 'secret' using placeholder locator on internal:attr=[placeholder="password"i]
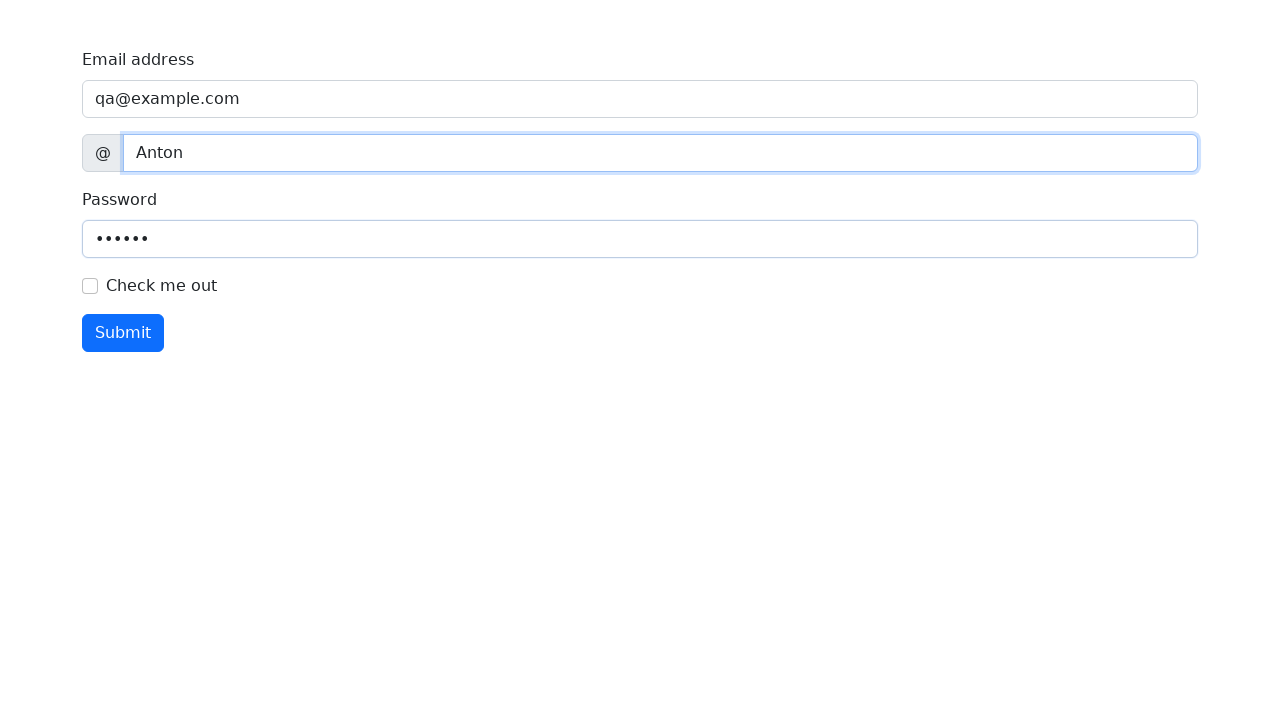

Clicked checkbox using role locator at (90, 286) on internal:role=checkbox
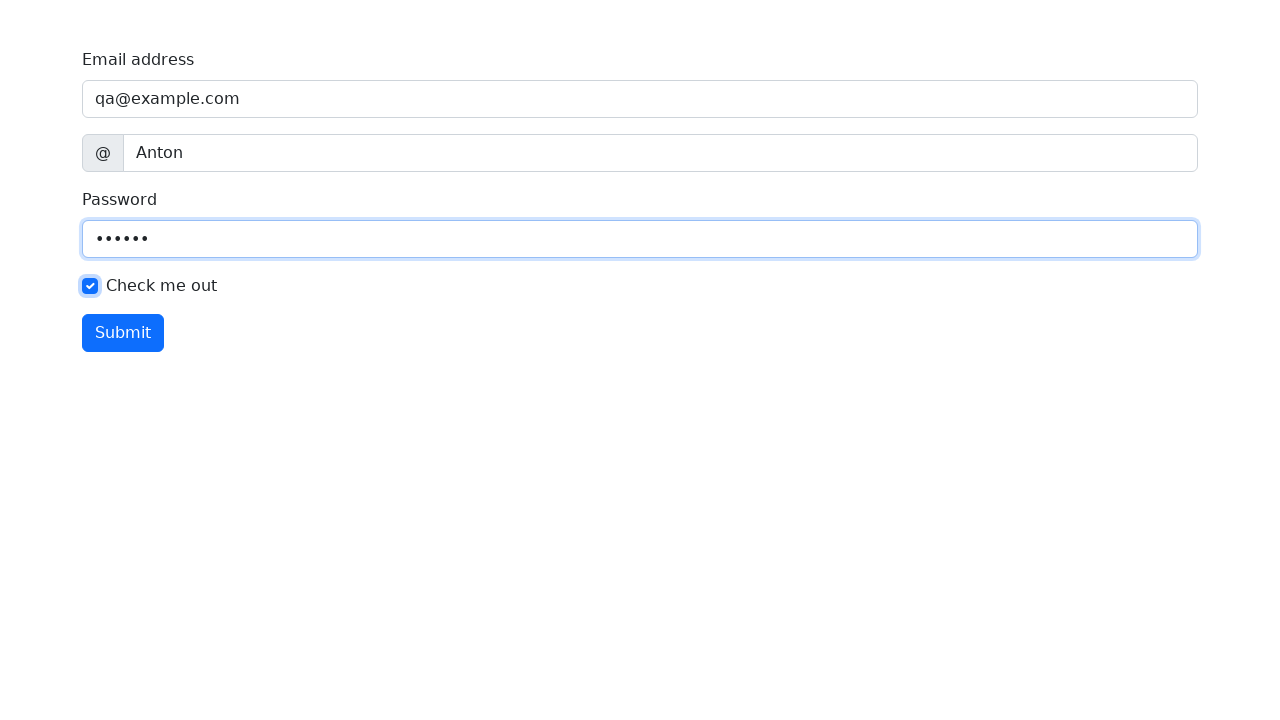

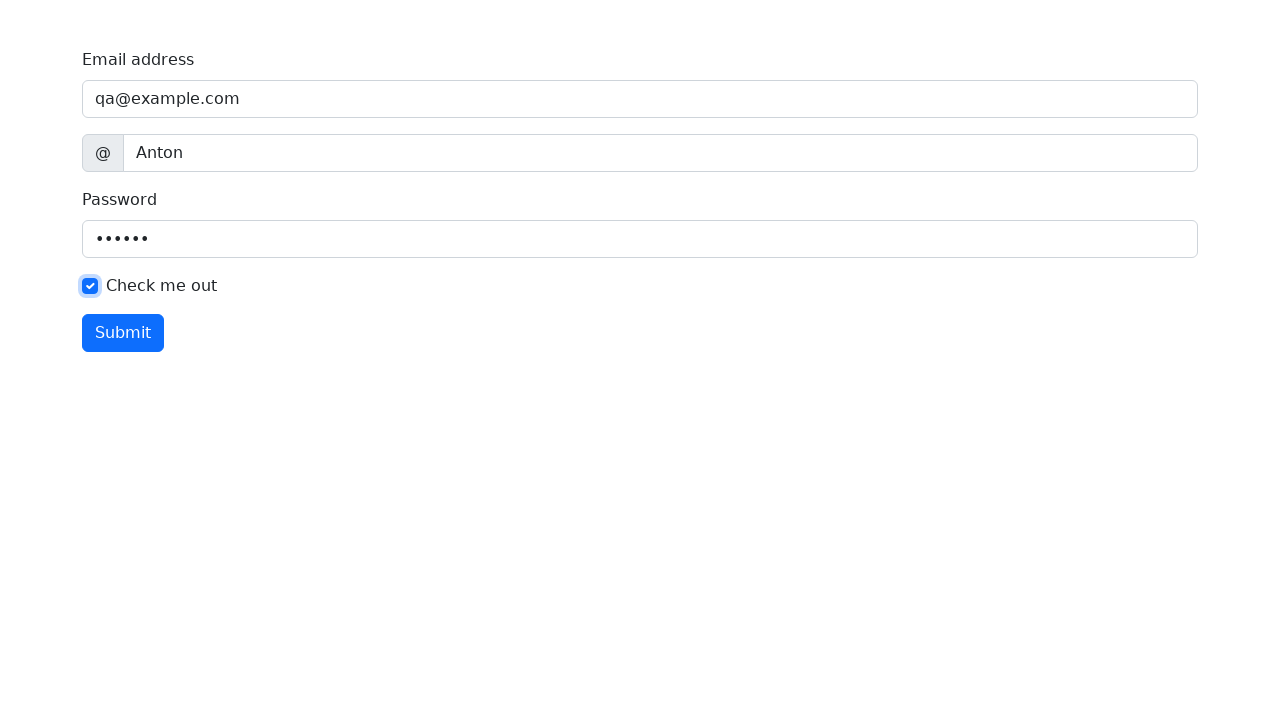